Tests various types of alert handling including simple alerts, confirm dialogs, sweet alerts, modal dialogs, prompt dialogs, and minimize/maximize functionality on the Leafground alert testing page

Starting URL: https://www.leafground.com/alert.xhtml

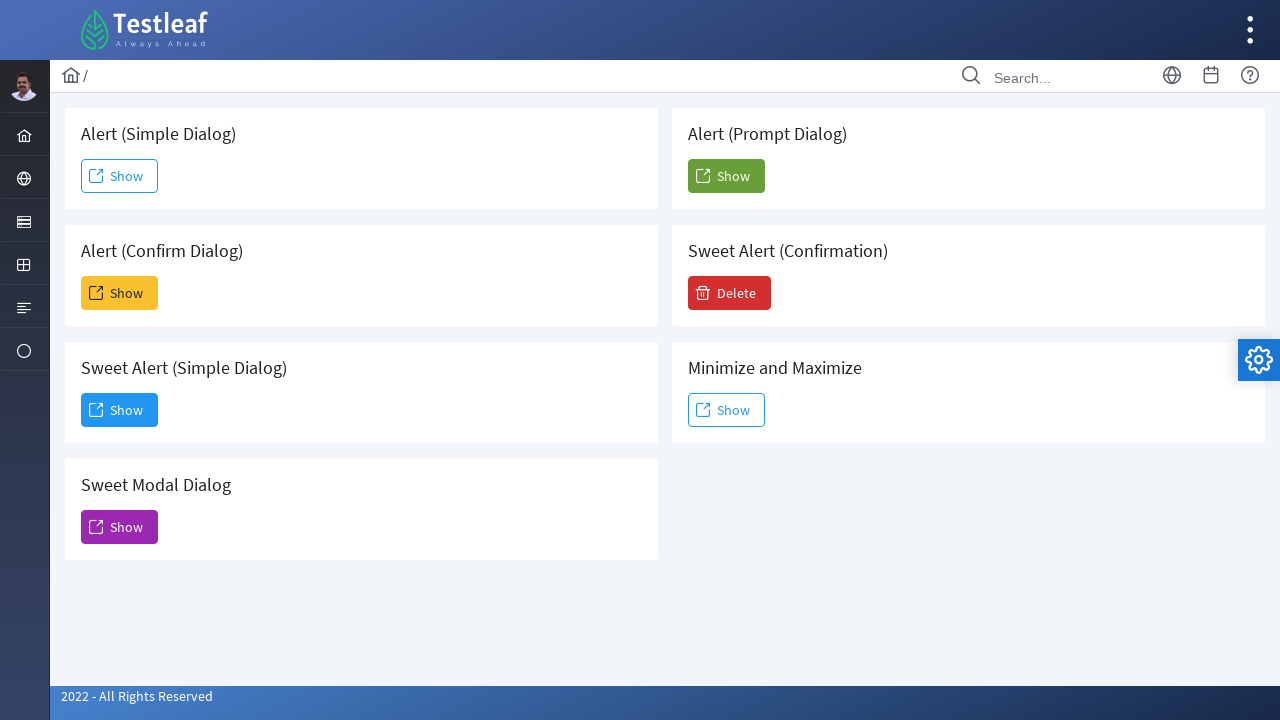

Clicked Show button for simple alert at (120, 176) on (//span[text()='Show'])[1]
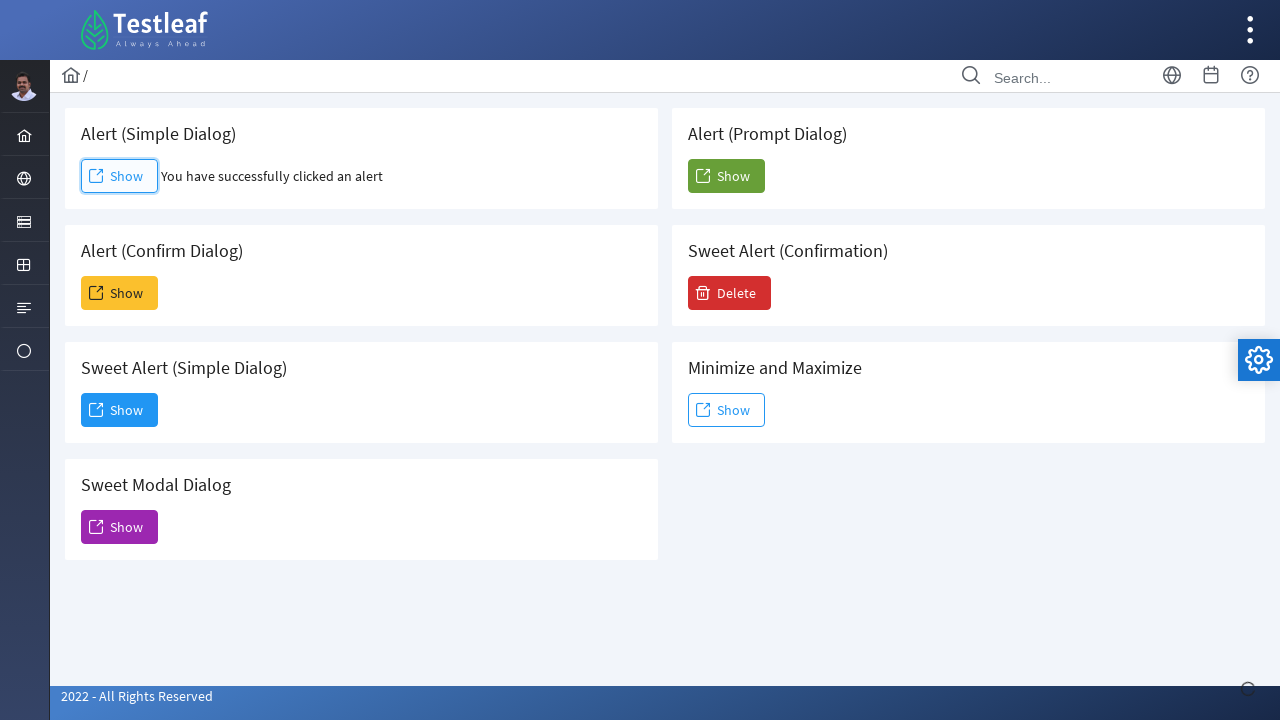

Set up dialog handler to accept simple alert
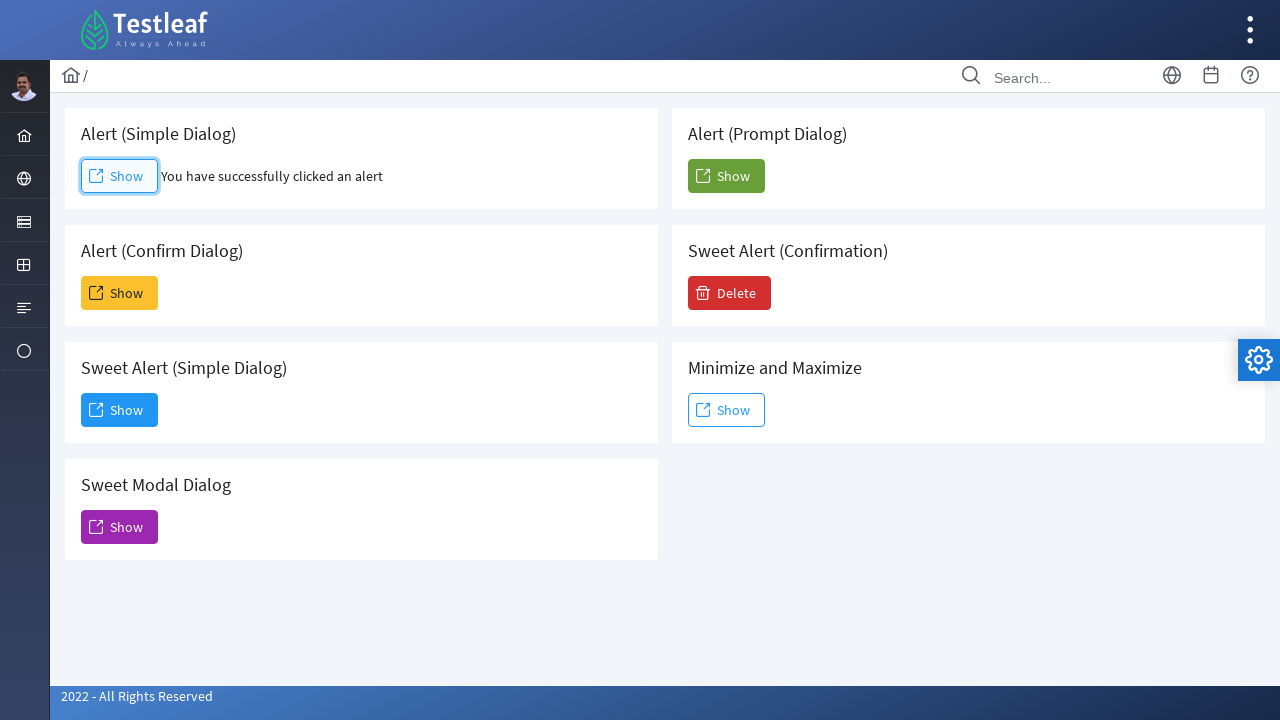

Simple alert result displayed
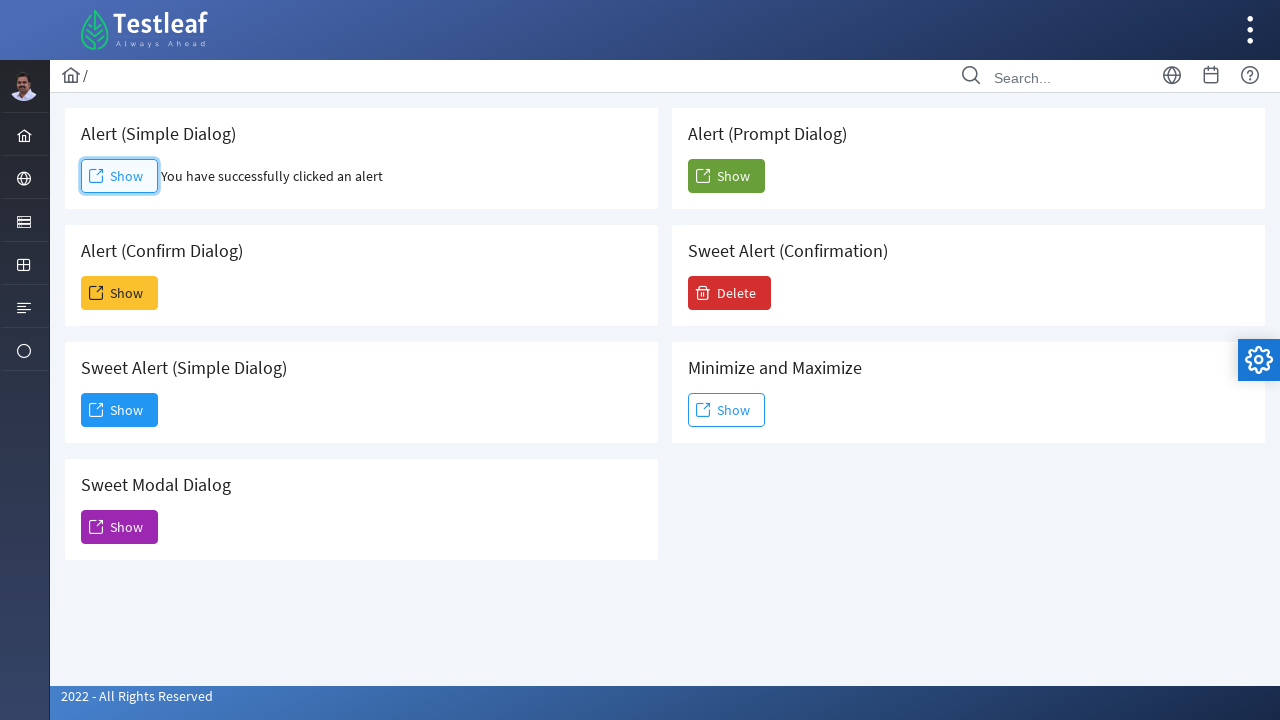

Clicked Show button for confirm dialog at (120, 293) on (//span[text()='Show'])[2]
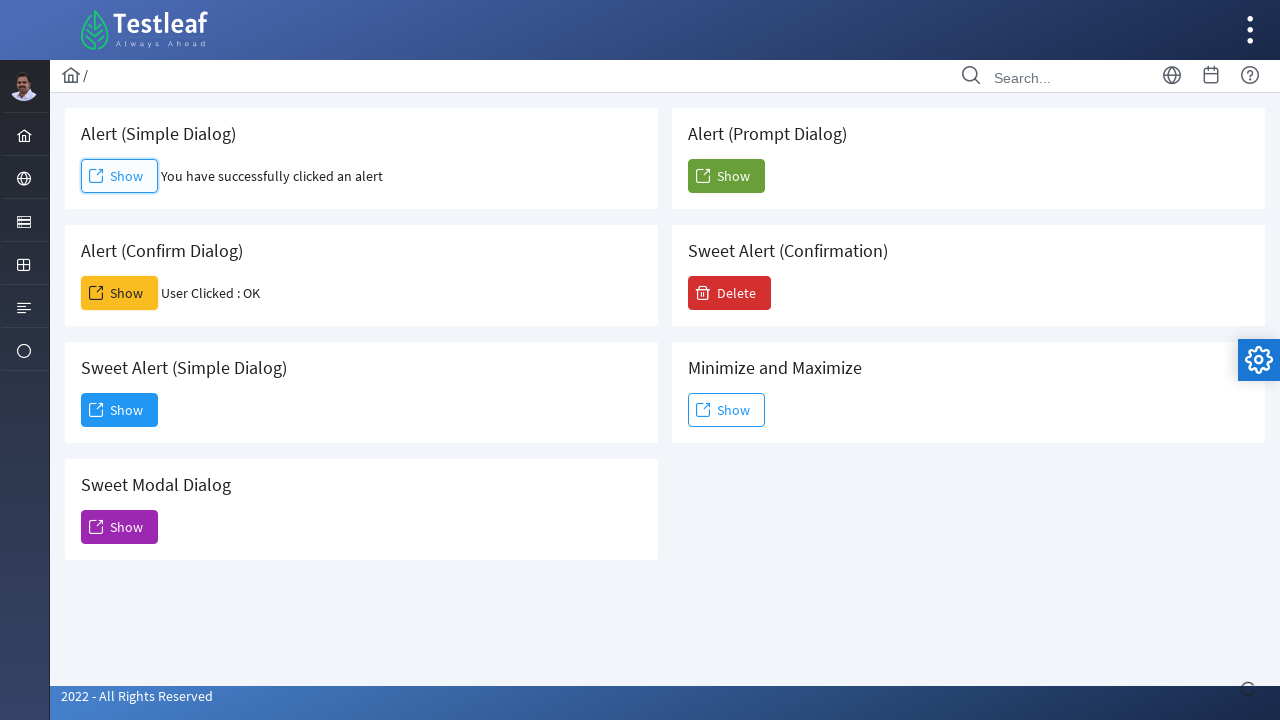

Set up dialog handler to accept confirm dialog
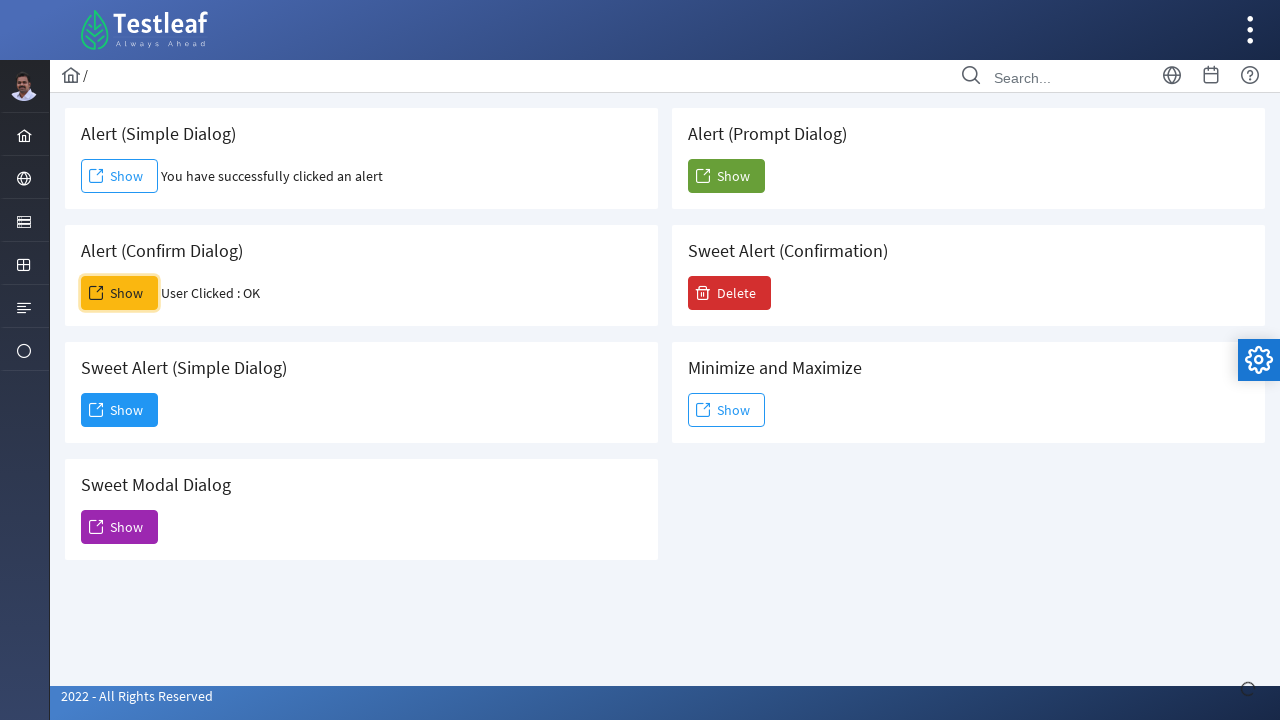

Confirm dialog result displayed
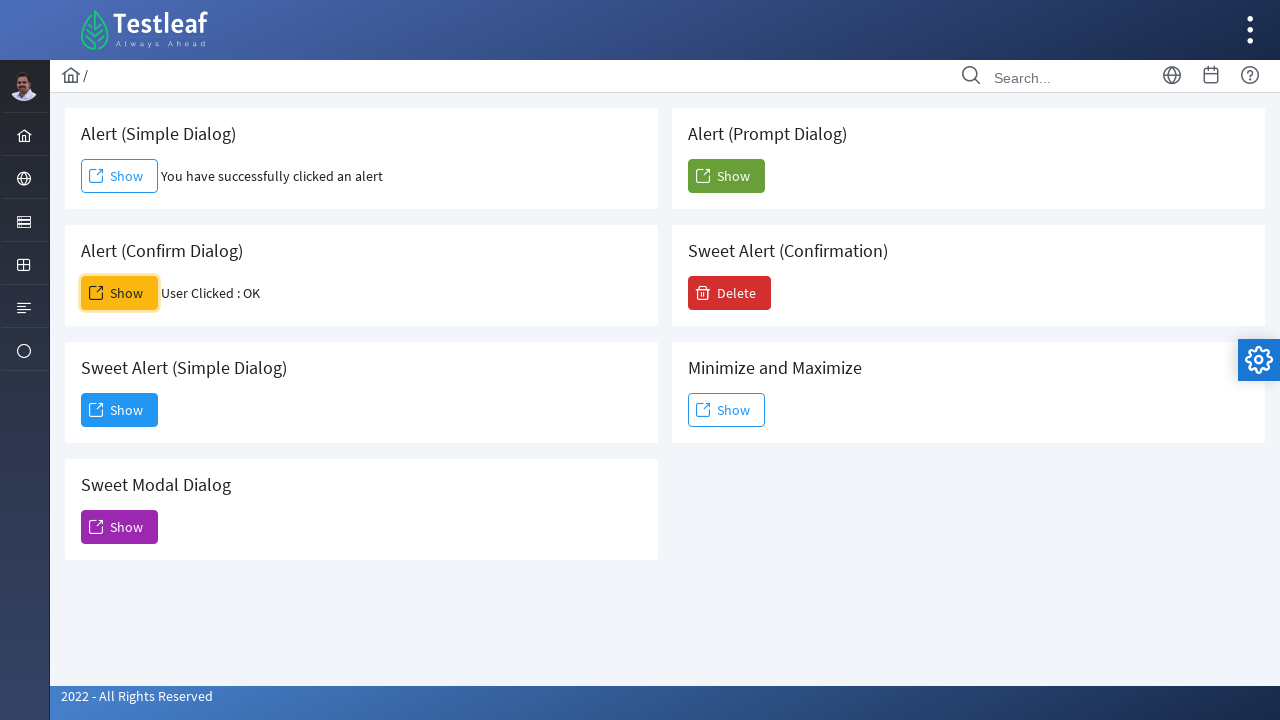

Clicked Show button for sweet alert at (120, 410) on (//span[text()='Show'])[3]
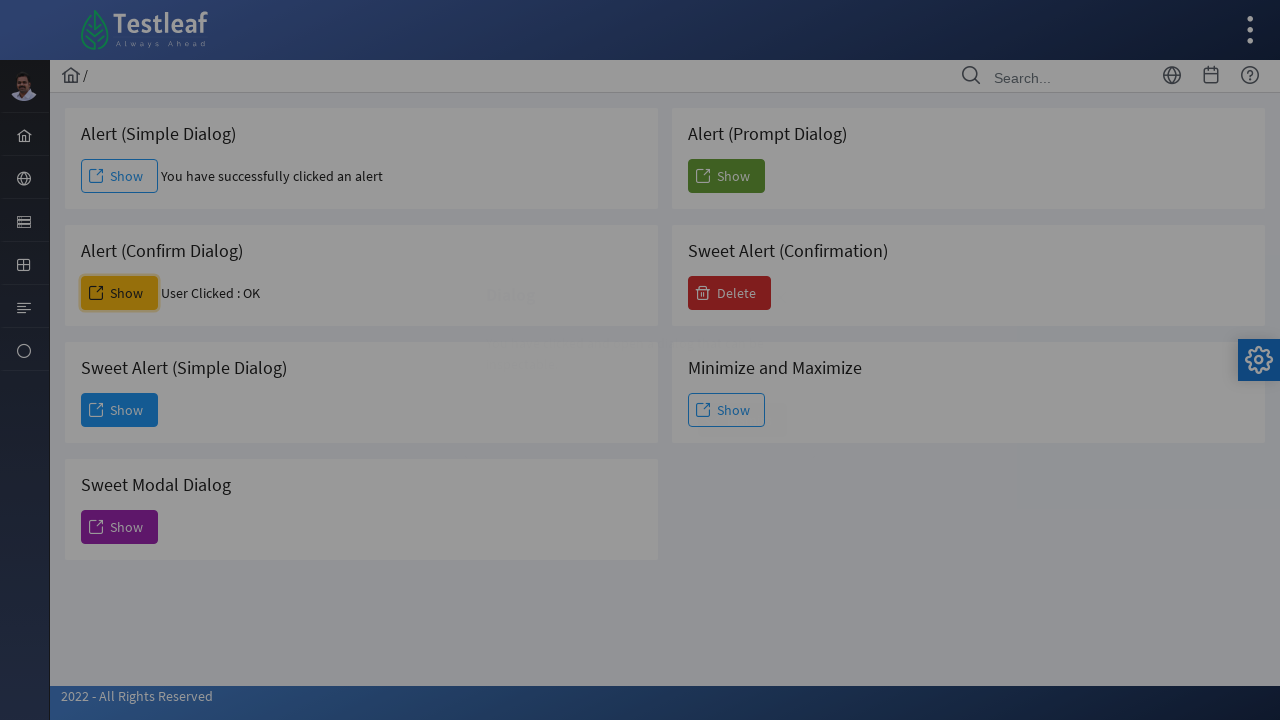

Clicked Dismiss button on sweet alert at (742, 420) on xpath=//span[text()='Dismiss']
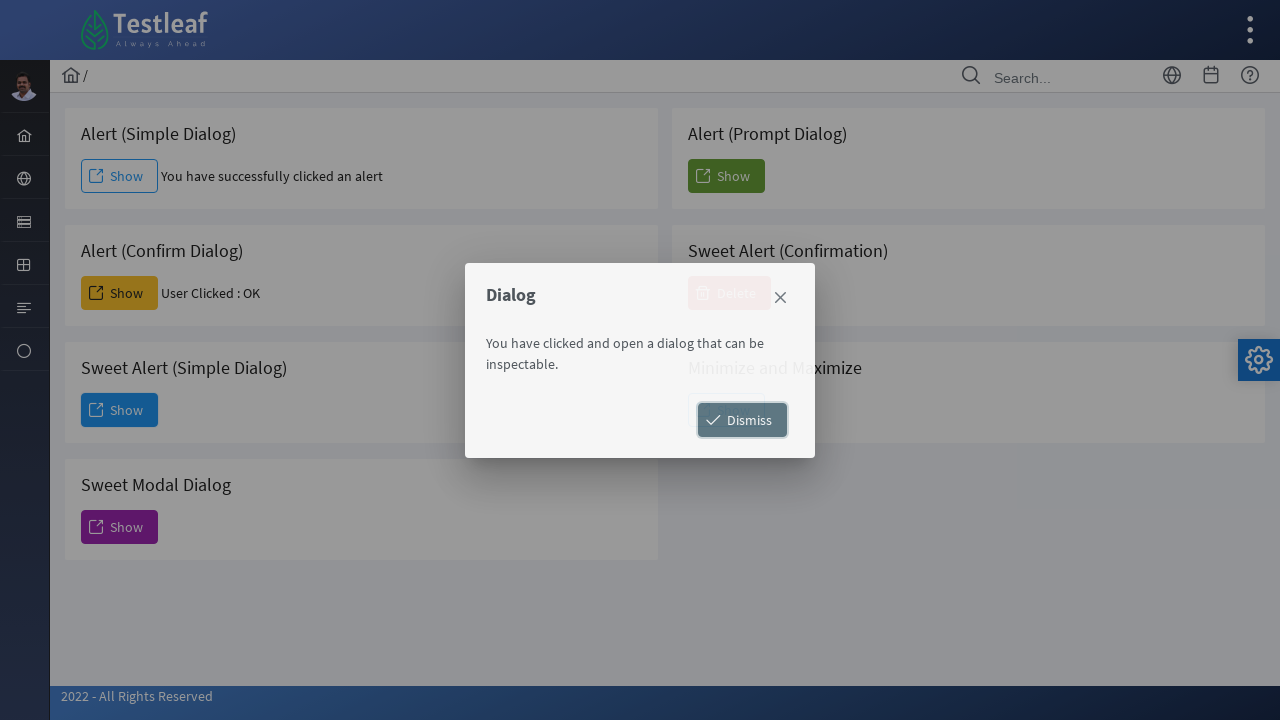

Clicked Show button for sweet modal dialog at (120, 527) on (//span[text()='Show'])[4]
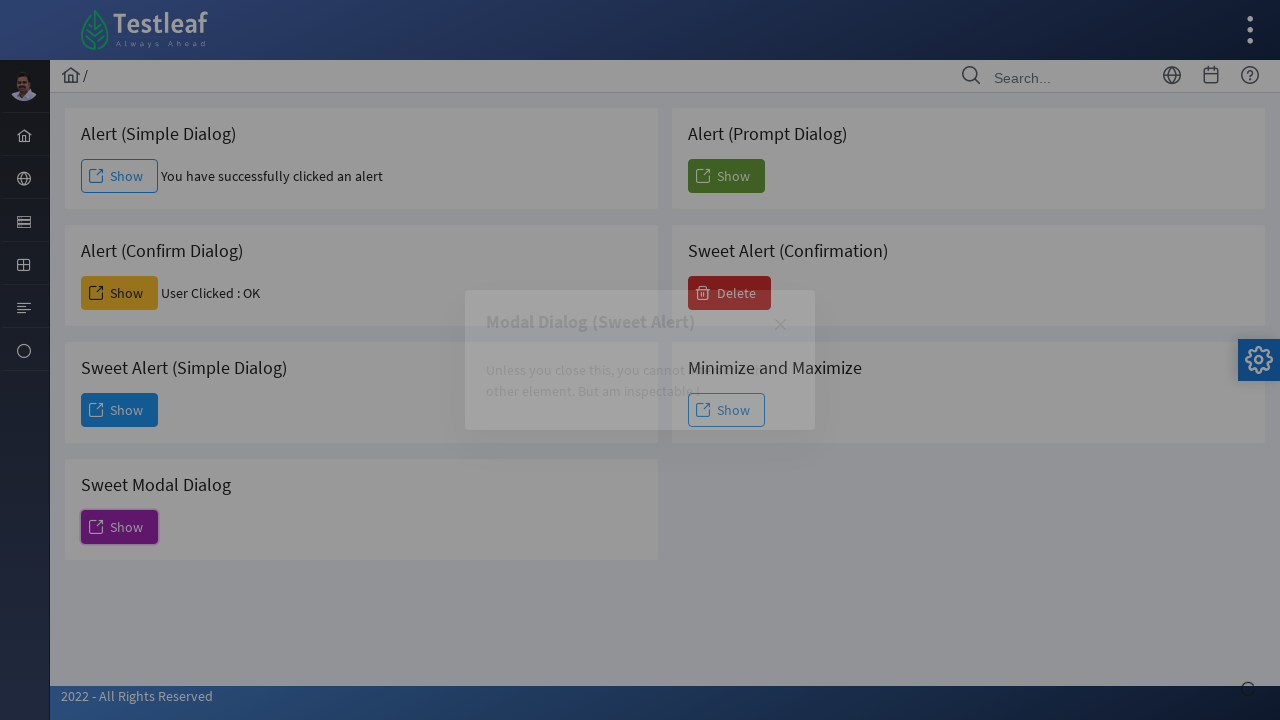

Located close button for sweet modal dialog
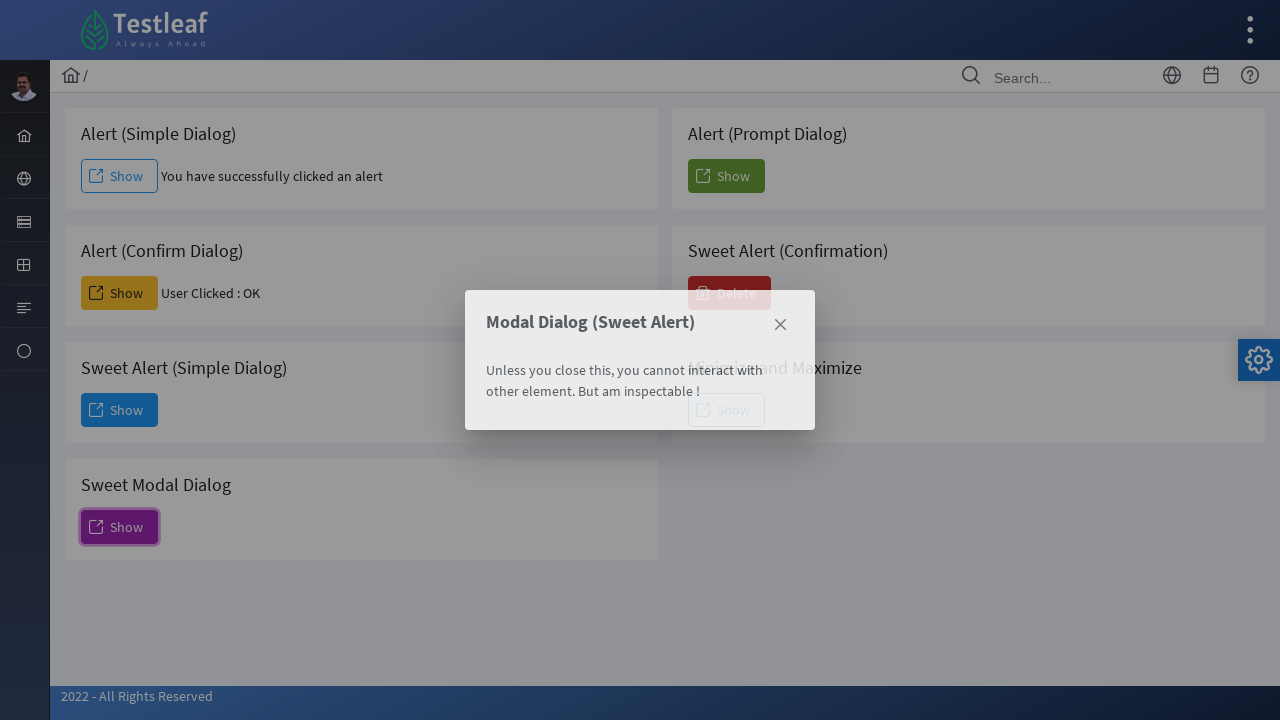

Clicked close button on sweet modal dialog at (780, 325) on (//span[contains(@class,'closethick')])[2]
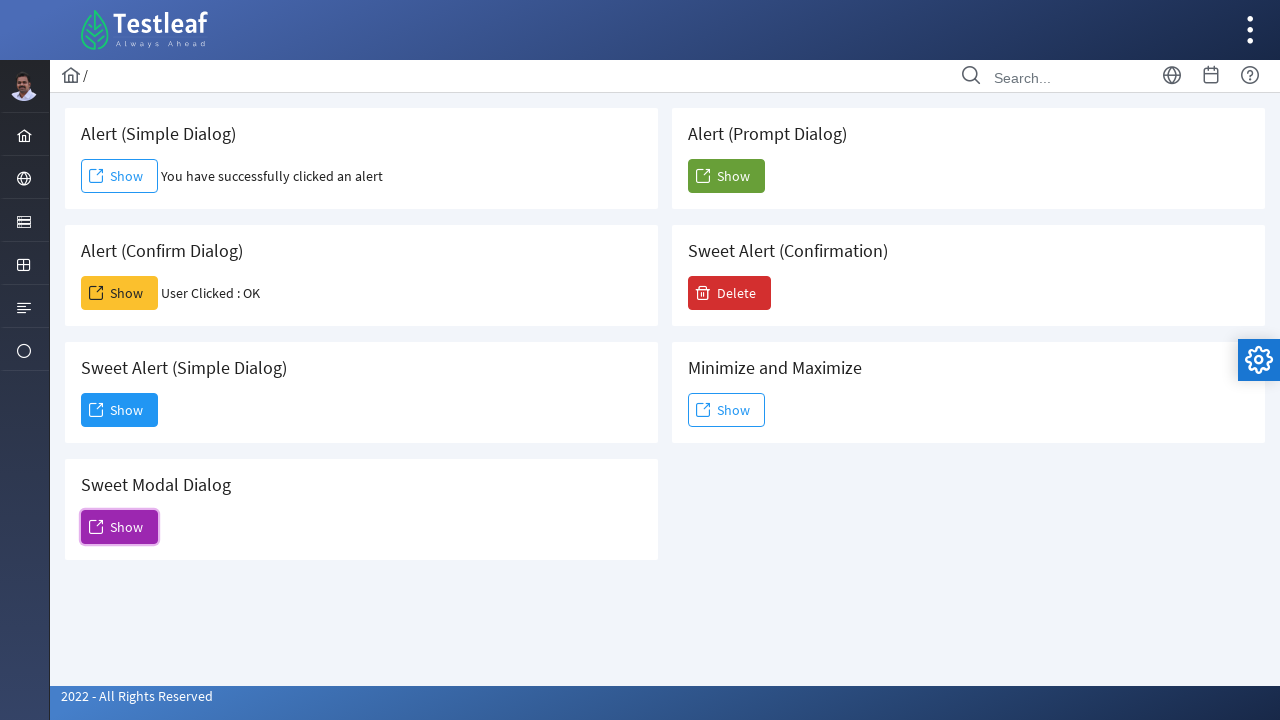

Set up dialog handler to accept prompt with 'Testuser123'
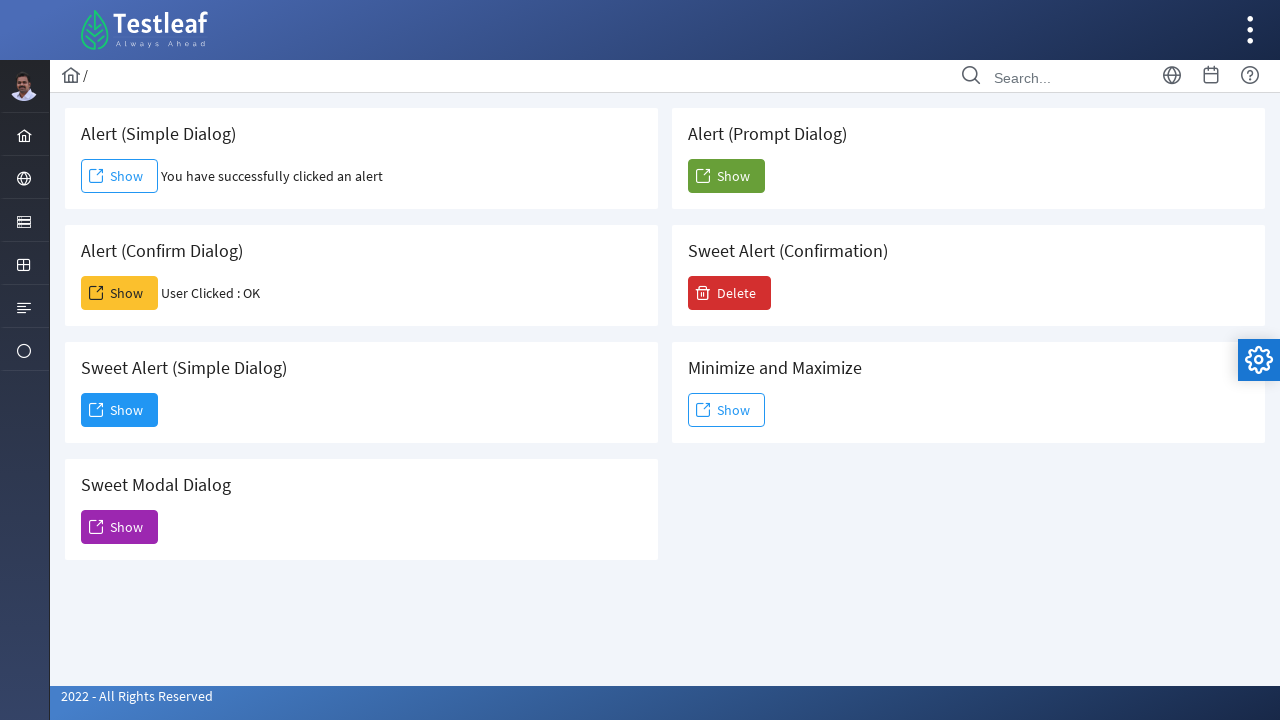

Clicked Show button for prompt dialog at (726, 176) on (//span[text()='Show'])[5]
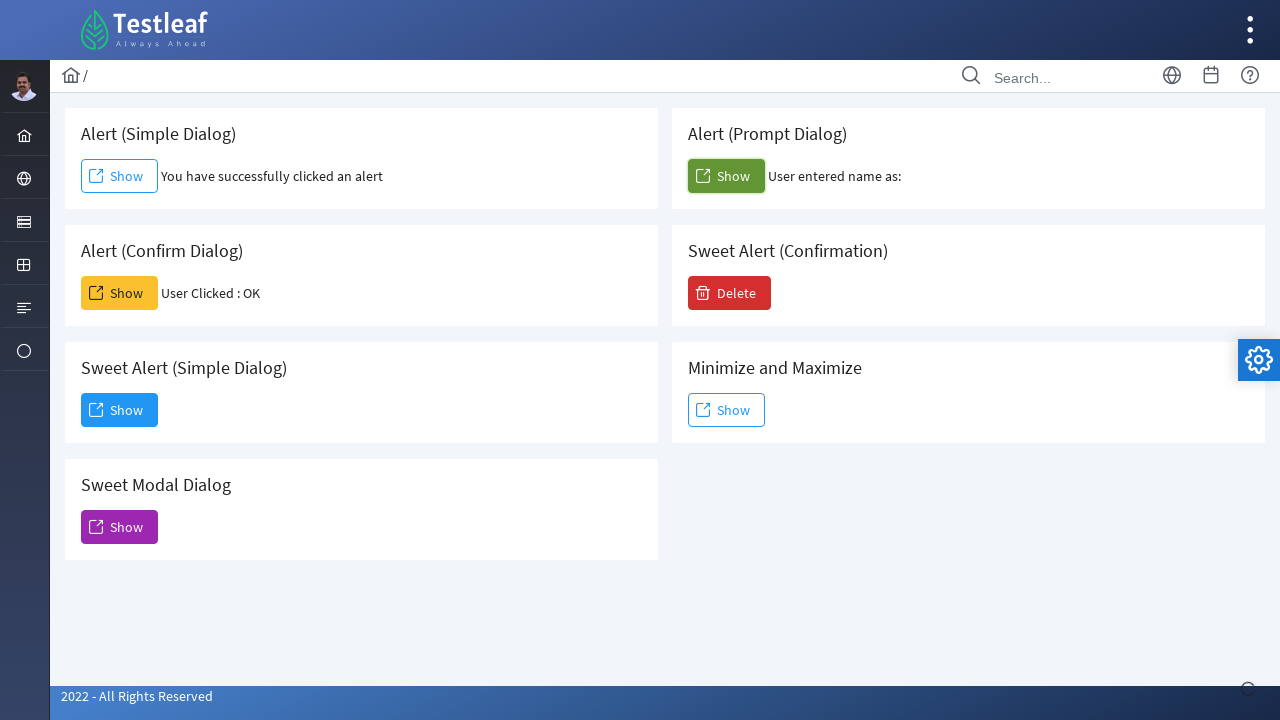

Clicked Delete button to trigger confirmation alert at (730, 293) on xpath=//span[text()='Delete']
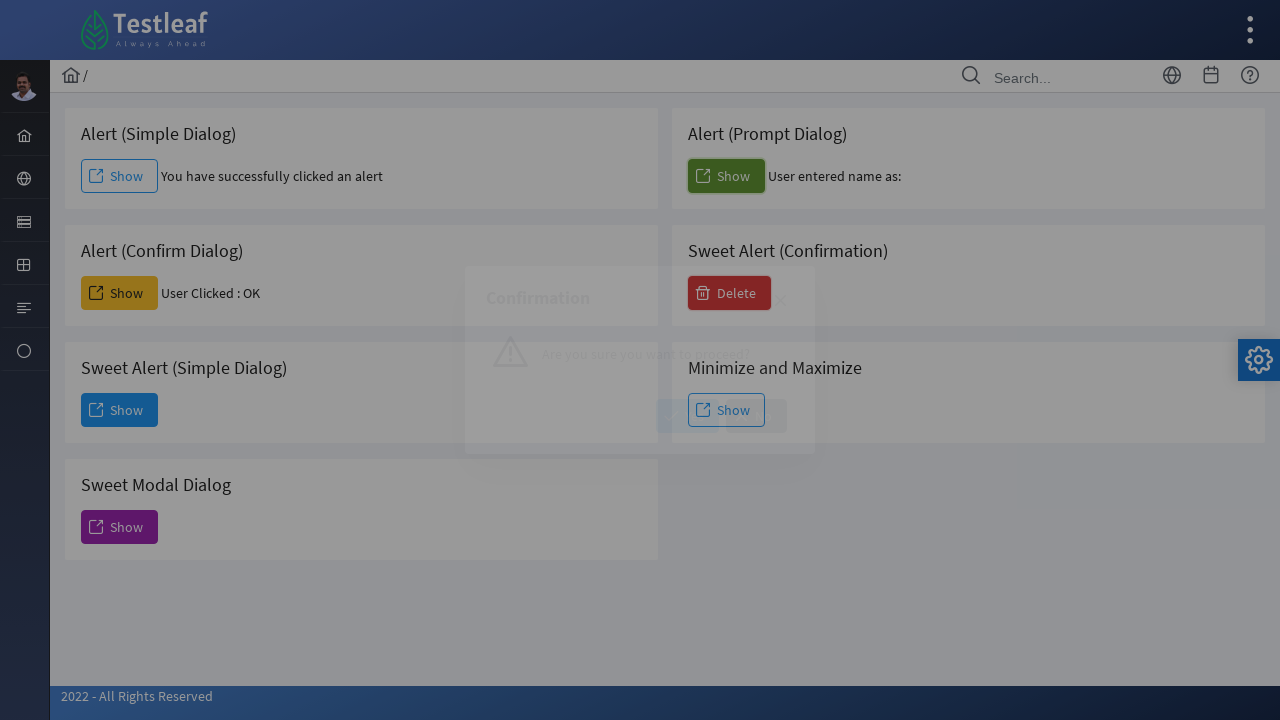

Clicked Yes button on confirmation alert at (688, 416) on xpath=//span[text()='Yes']
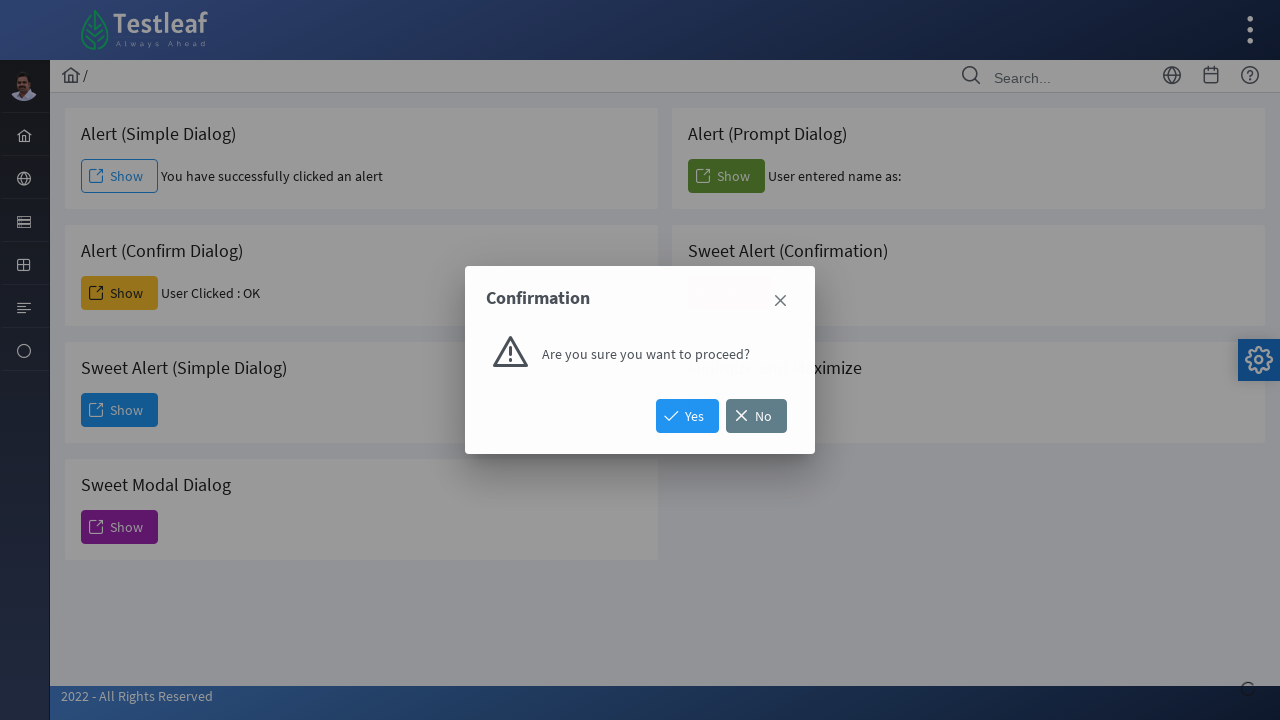

Located Show button for minimize/maximize alert
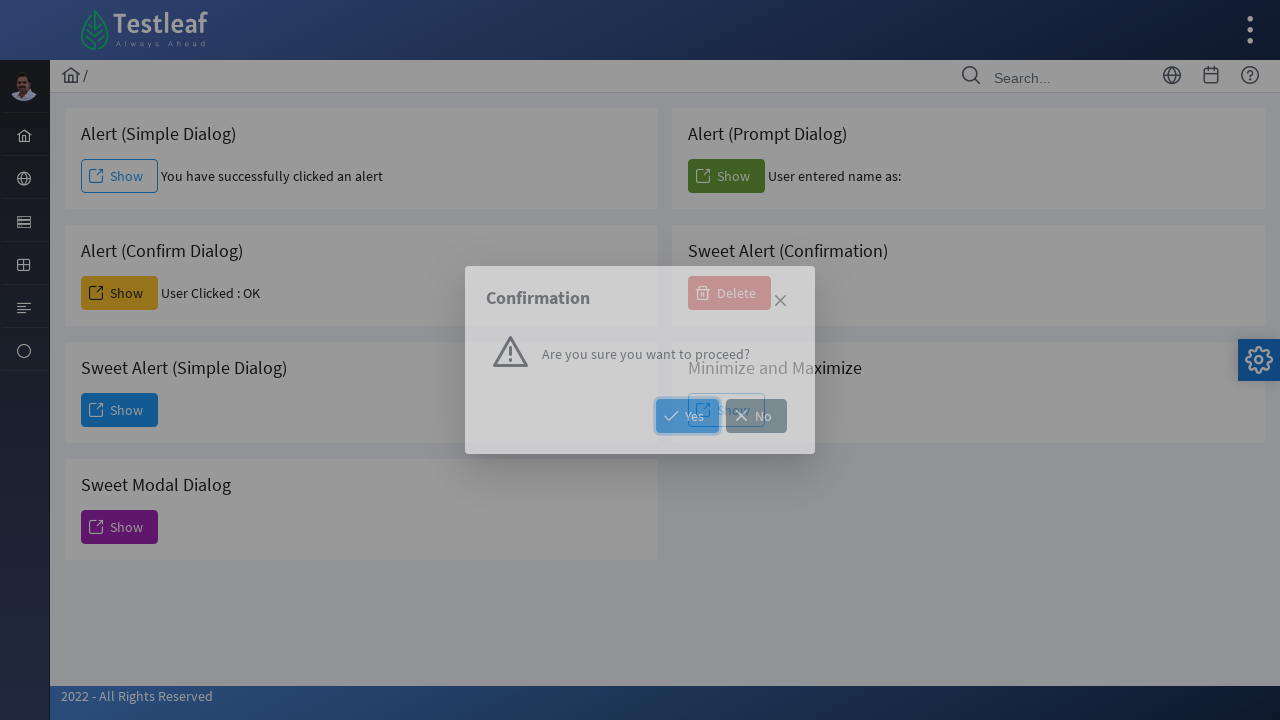

Clicked Show button for minimize/maximize alert at (726, 410) on (//span[text()='Show'])[6]
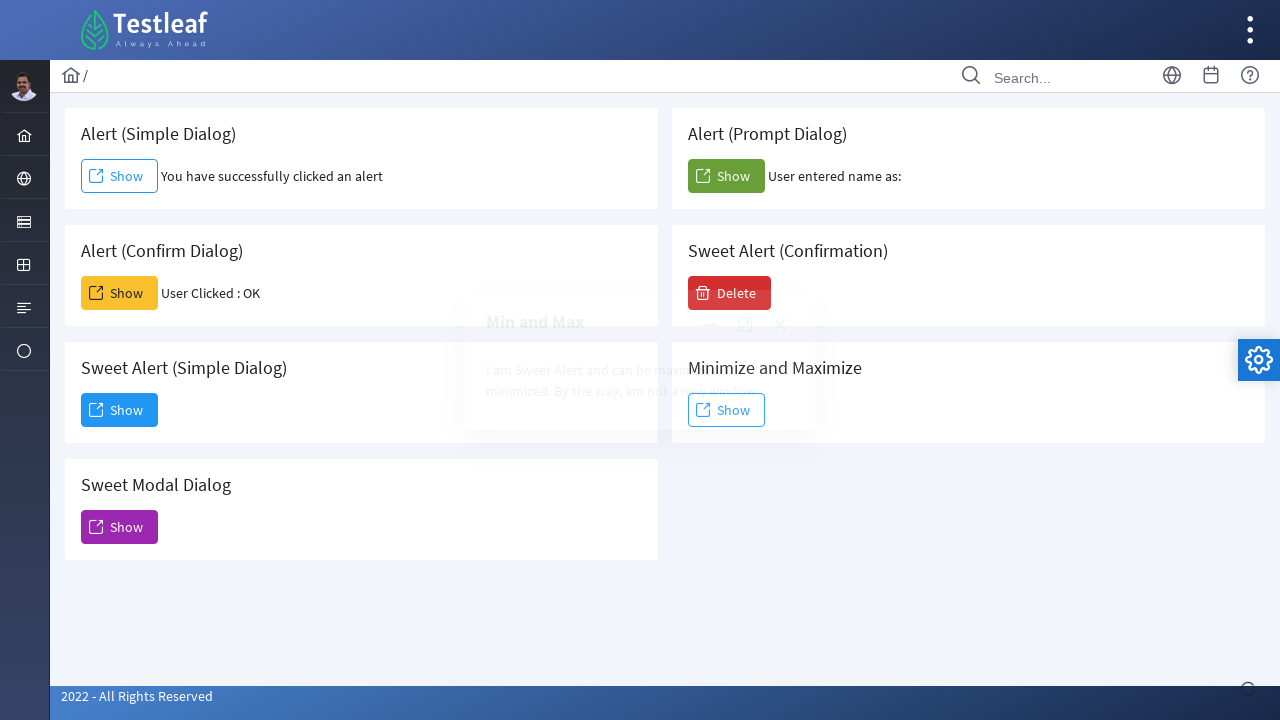

Clicked minimize button to minimize alert at (710, 325) on xpath=//span[@class='ui-icon ui-icon-minus']
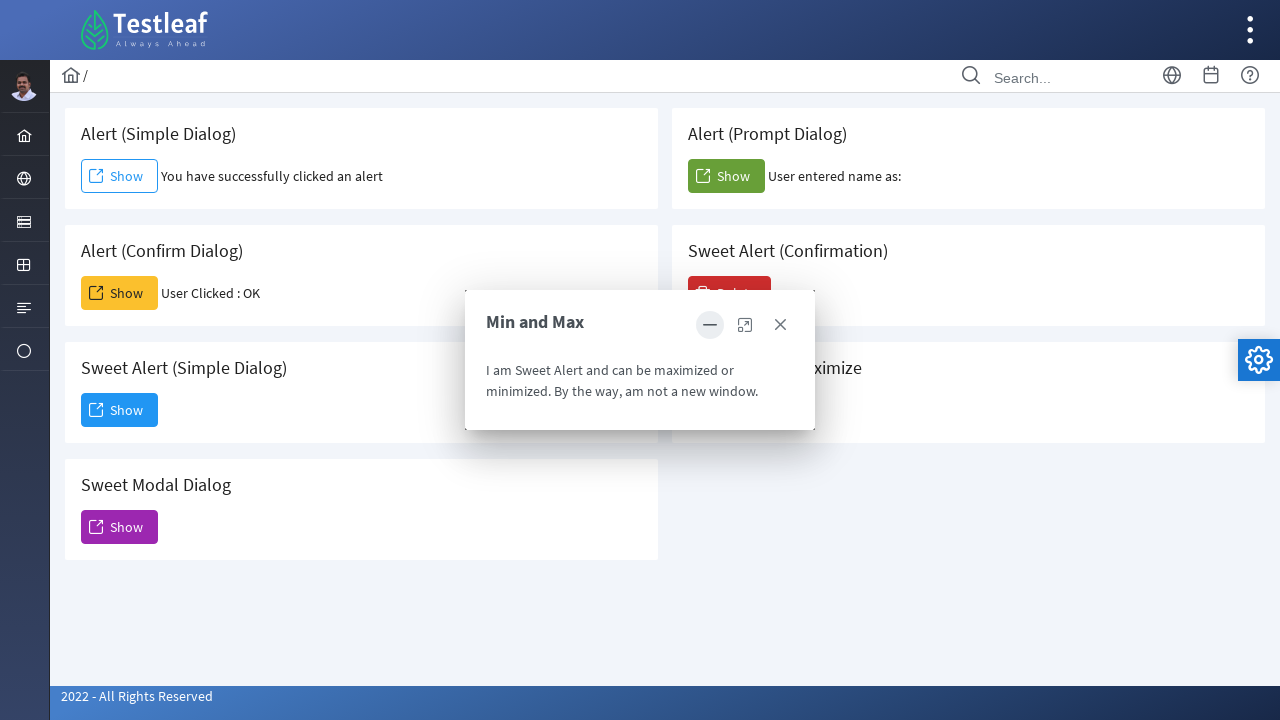

Clicked close button on minimized alert at (780, 325) on (//span[contains(@class,'closethick')])[3]
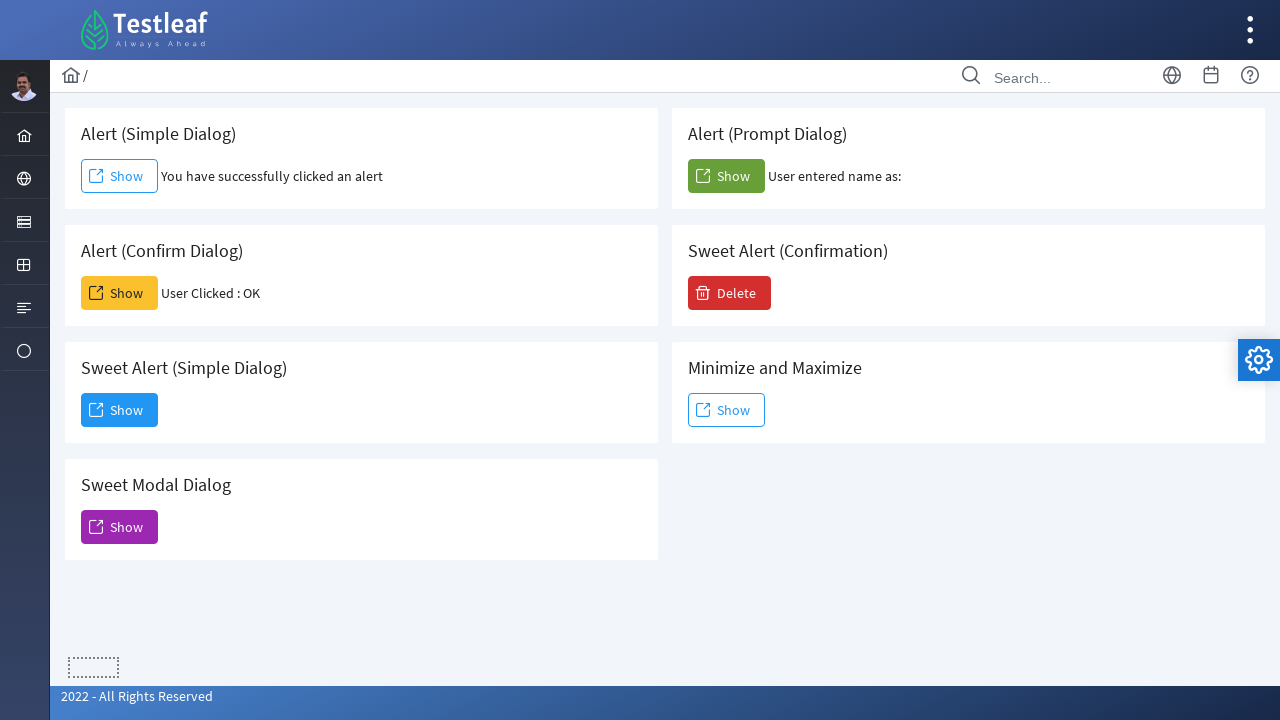

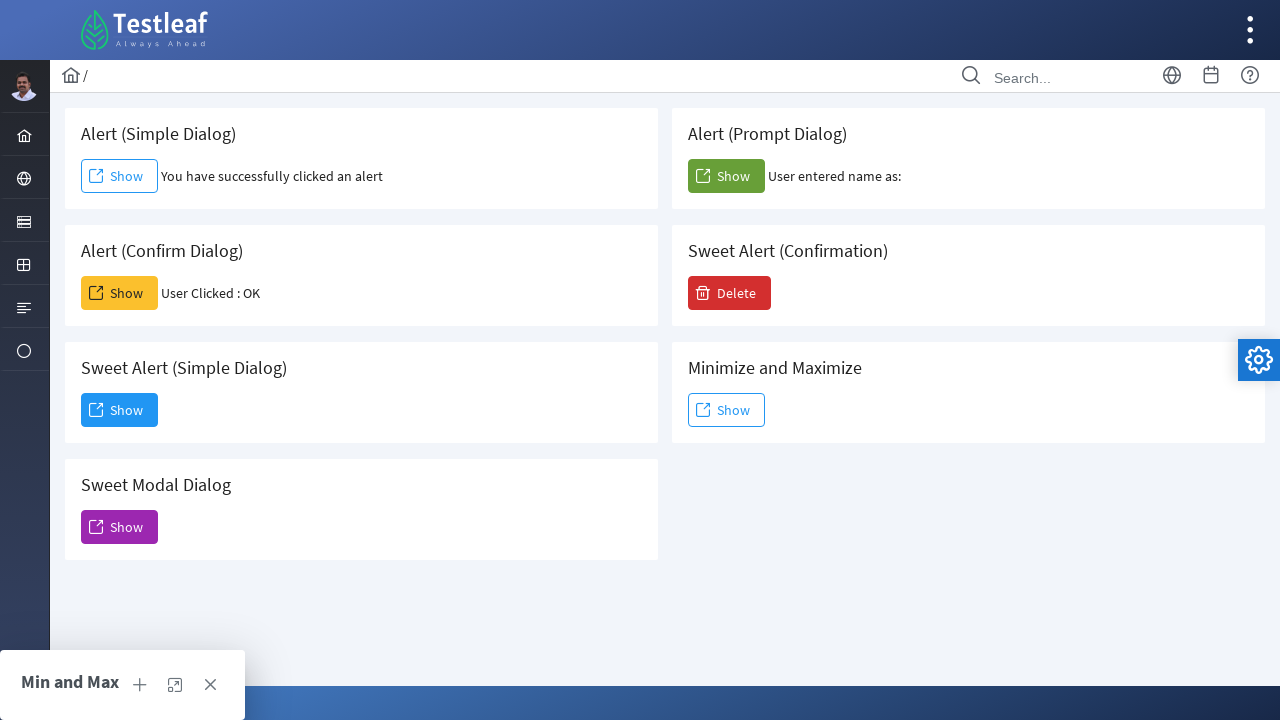